Tests the Catalog page listing to verify exactly 3 cats are displayed with correct third cat name

Starting URL: https://cs1632.appspot.com/

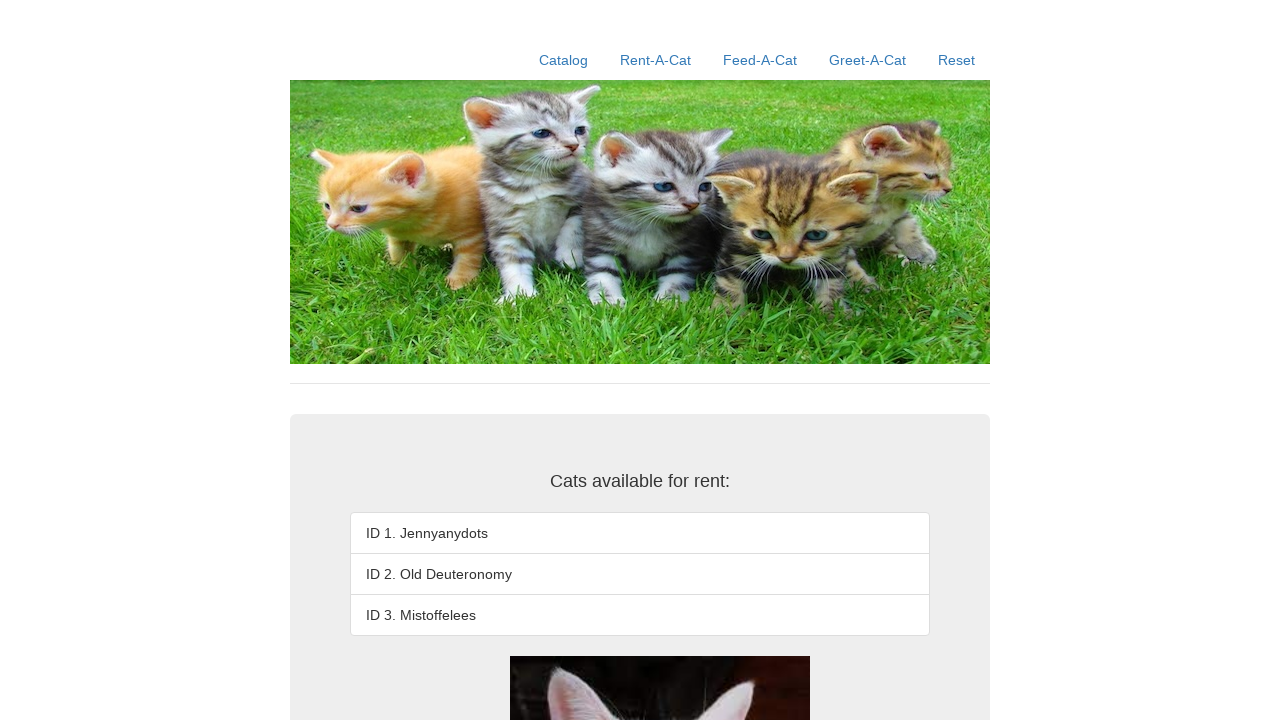

Reset cookies to initial state
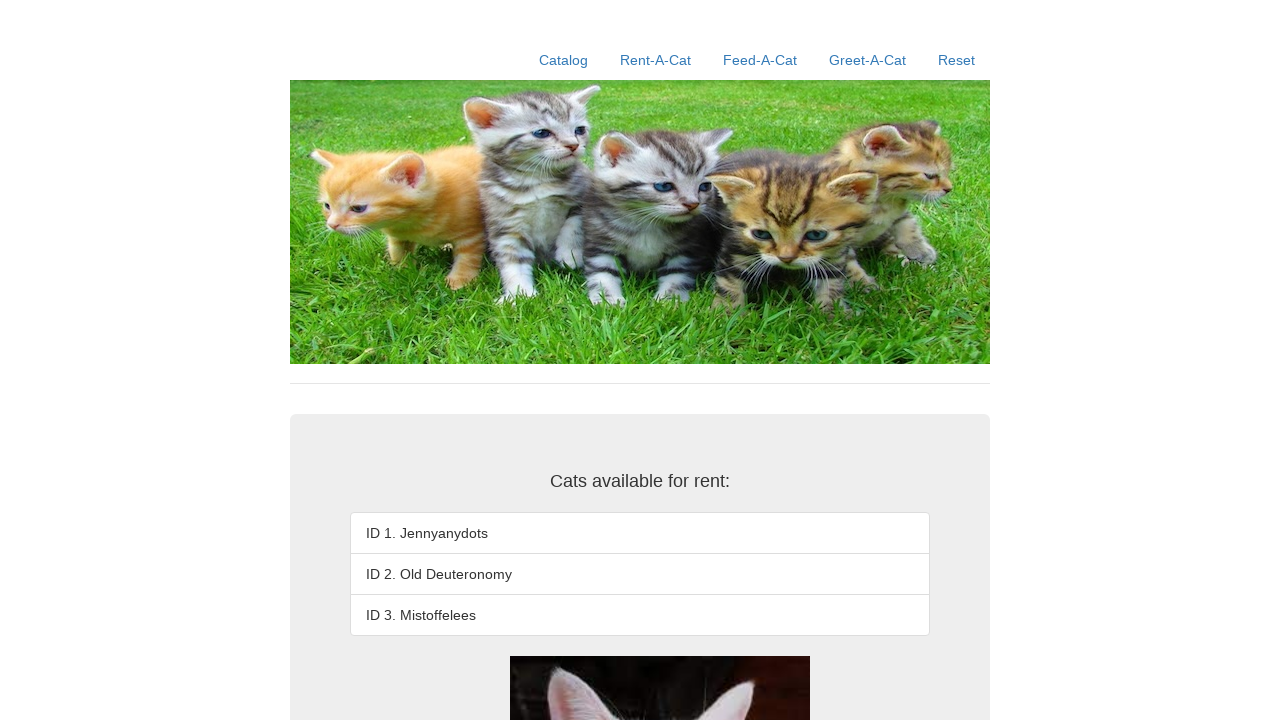

Clicked Catalog link at (564, 60) on text=Catalog
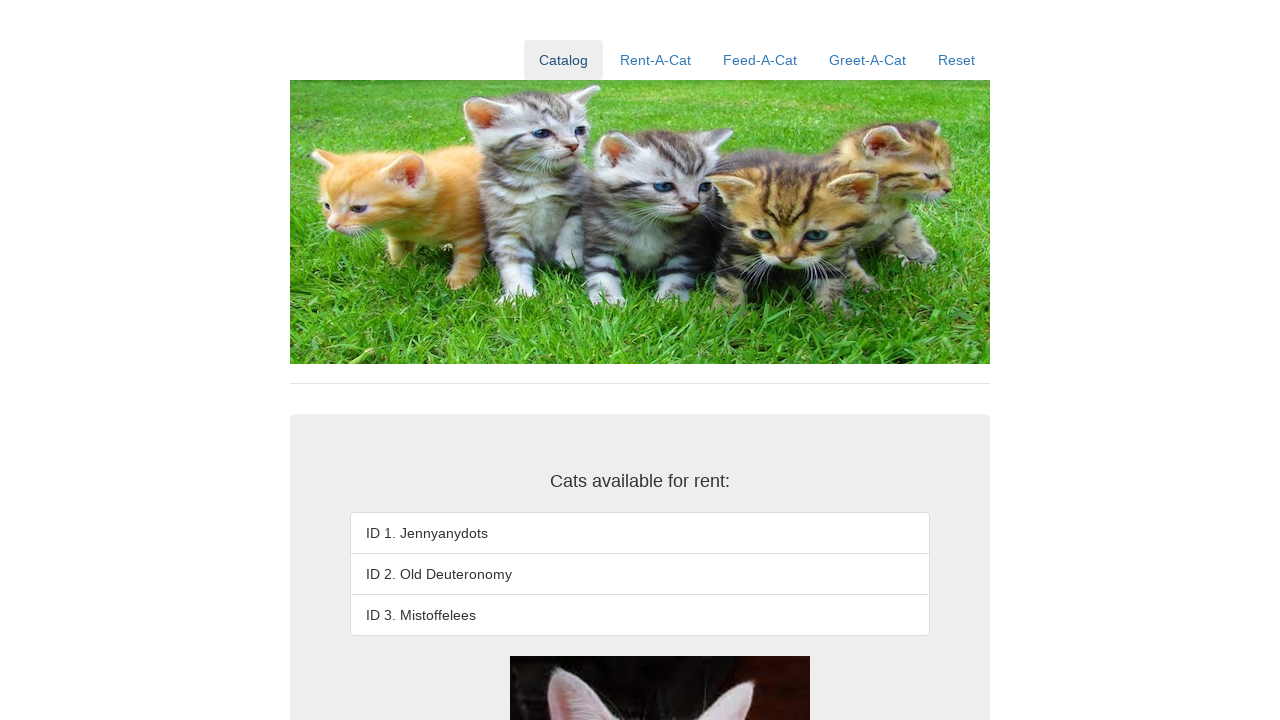

Verified third list item exists
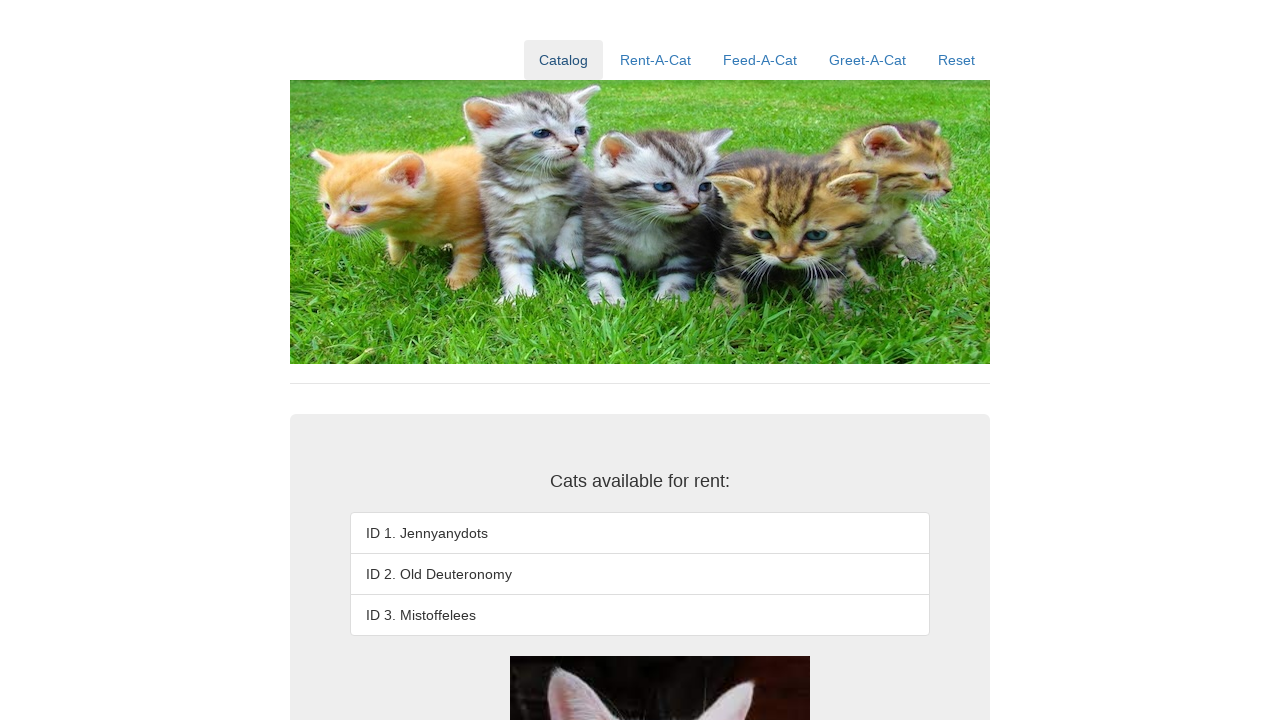

Verified fourth list item does not exist (exactly 3 cats displayed)
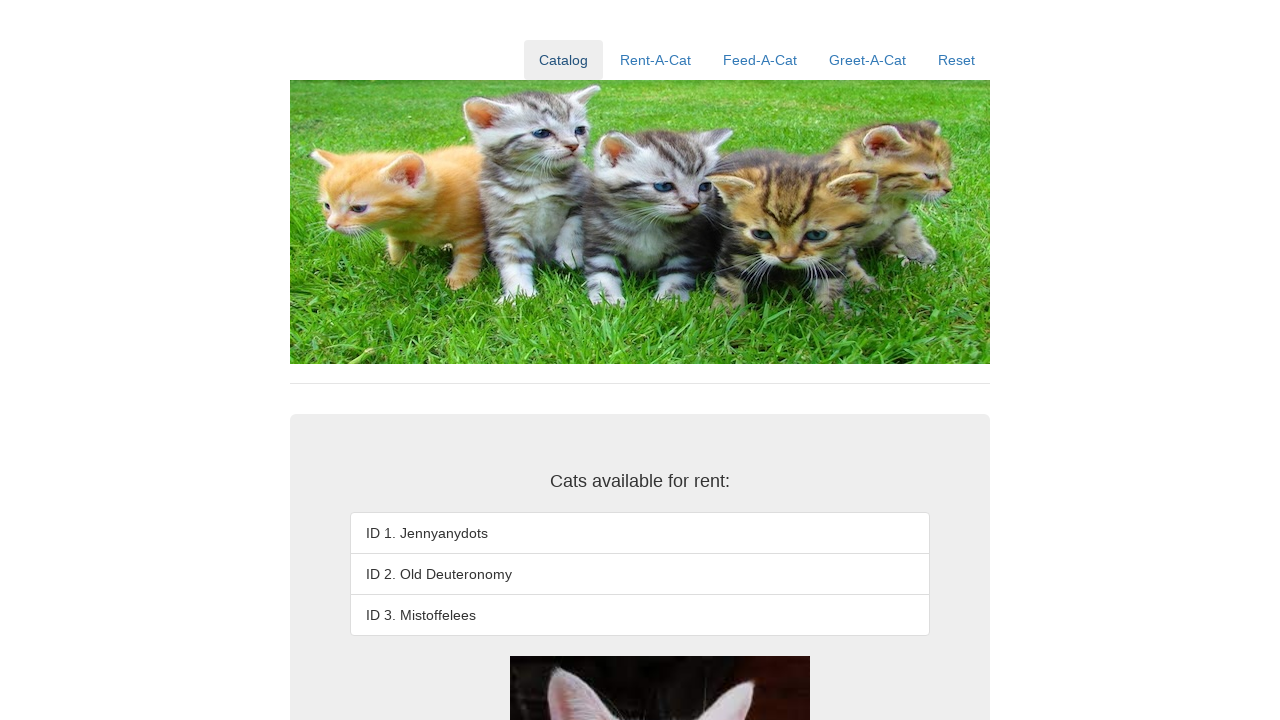

Verified third cat name is 'ID 3. Mistoffelees'
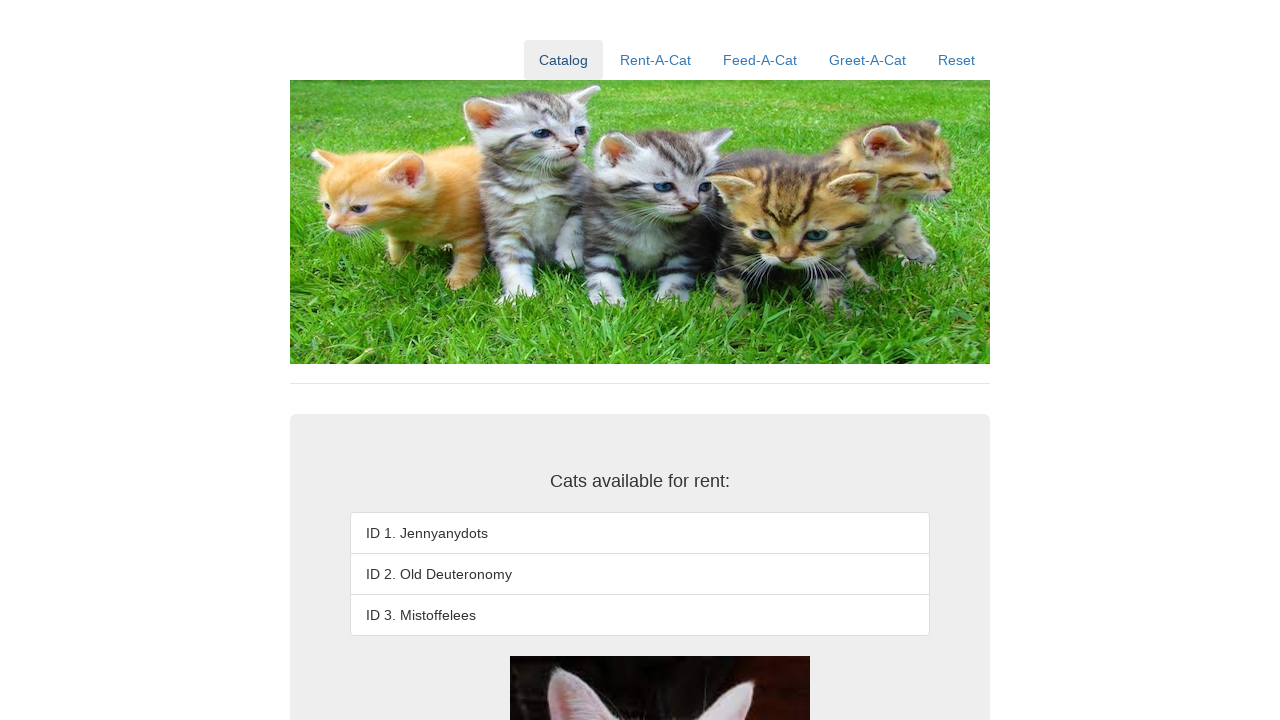

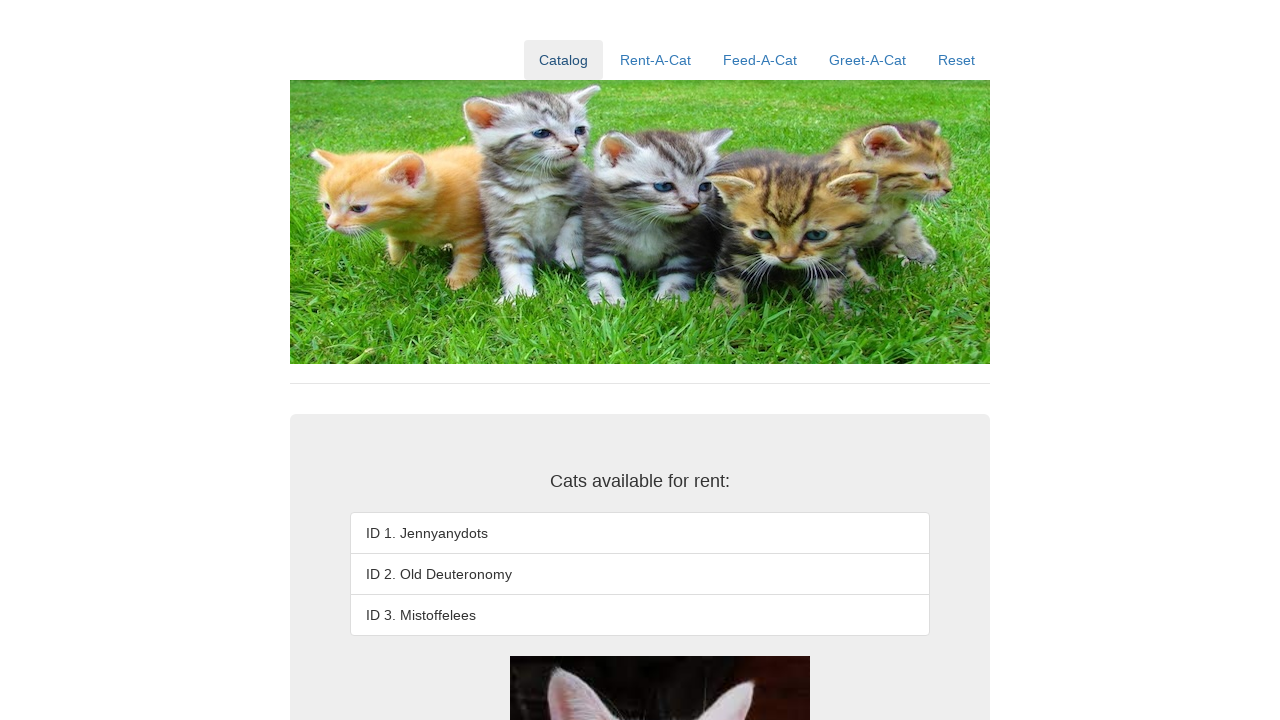